Tests element retrieval on a page with disappearing elements, verifying that the same element can be found multiple times

Starting URL: https://the-internet.herokuapp.com

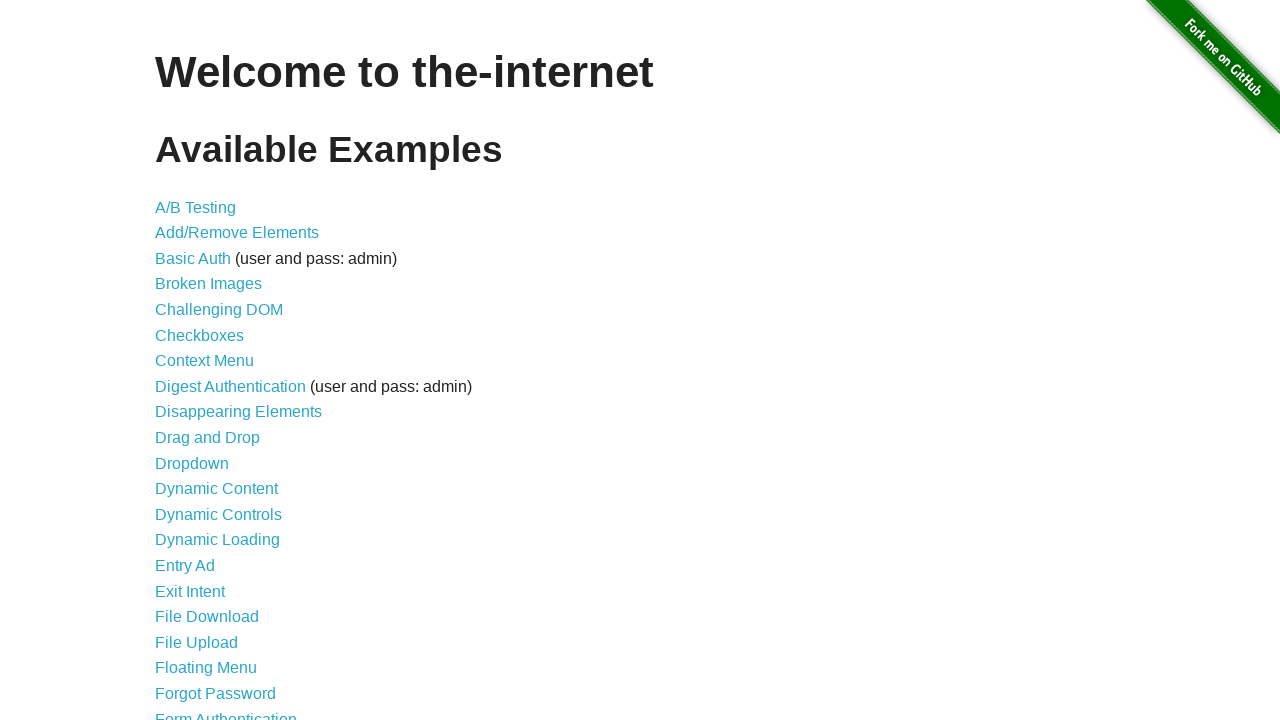

Navigated to disappearing elements page at https://the-internet.herokuapp.com/disappearing_elements
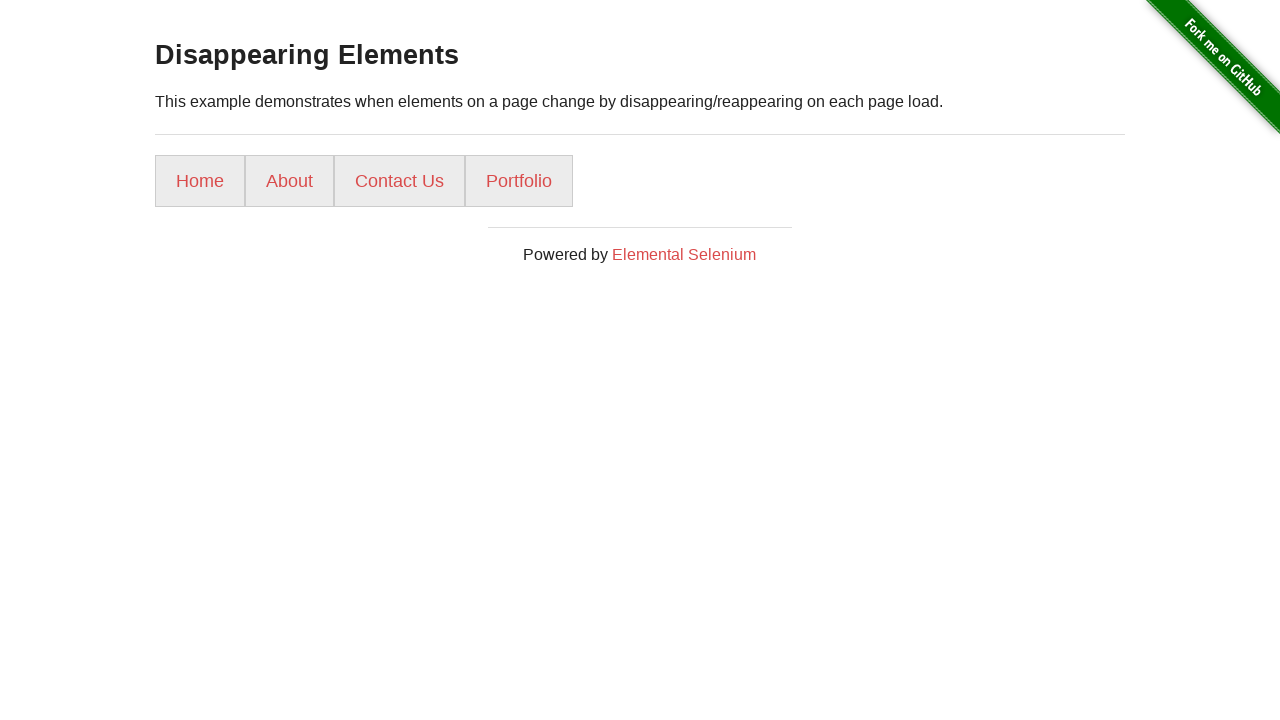

Waited for example paragraph element to appear on the page
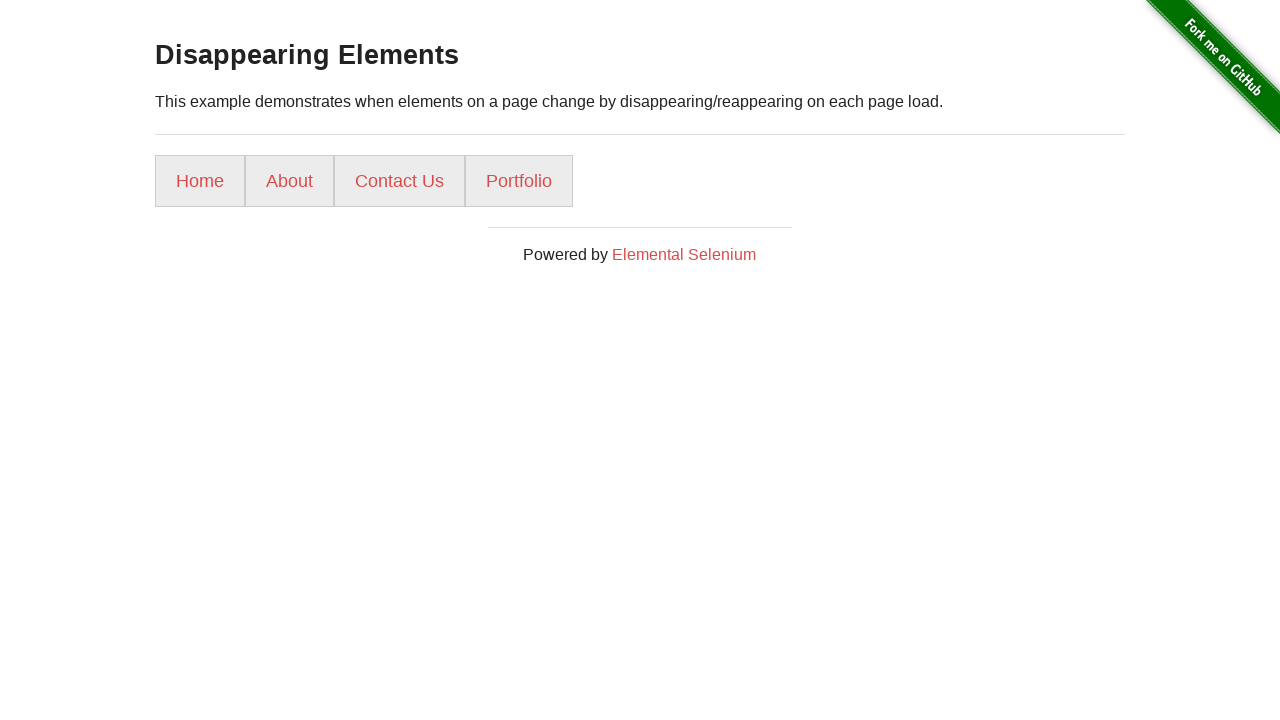

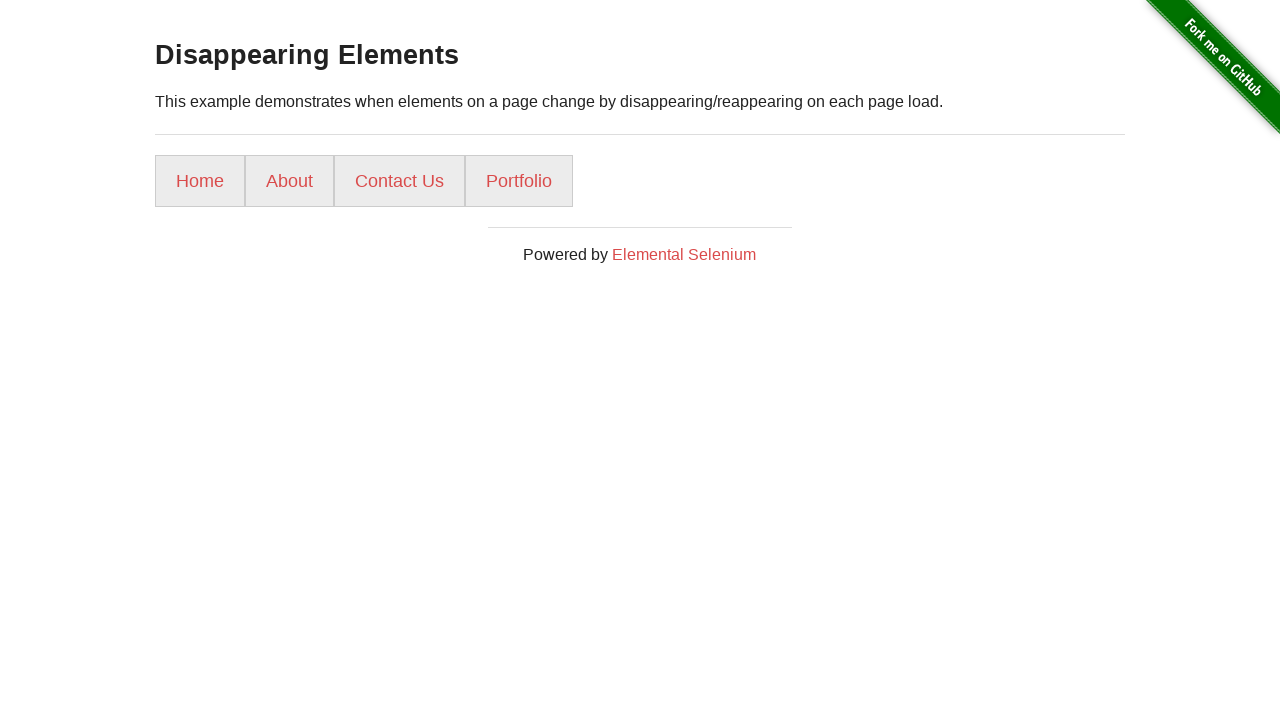